Tests the jQuery UI datepicker widget by opening the calendar, navigating to the next month, and selecting a specific date.

Starting URL: https://jqueryui.com/datepicker/

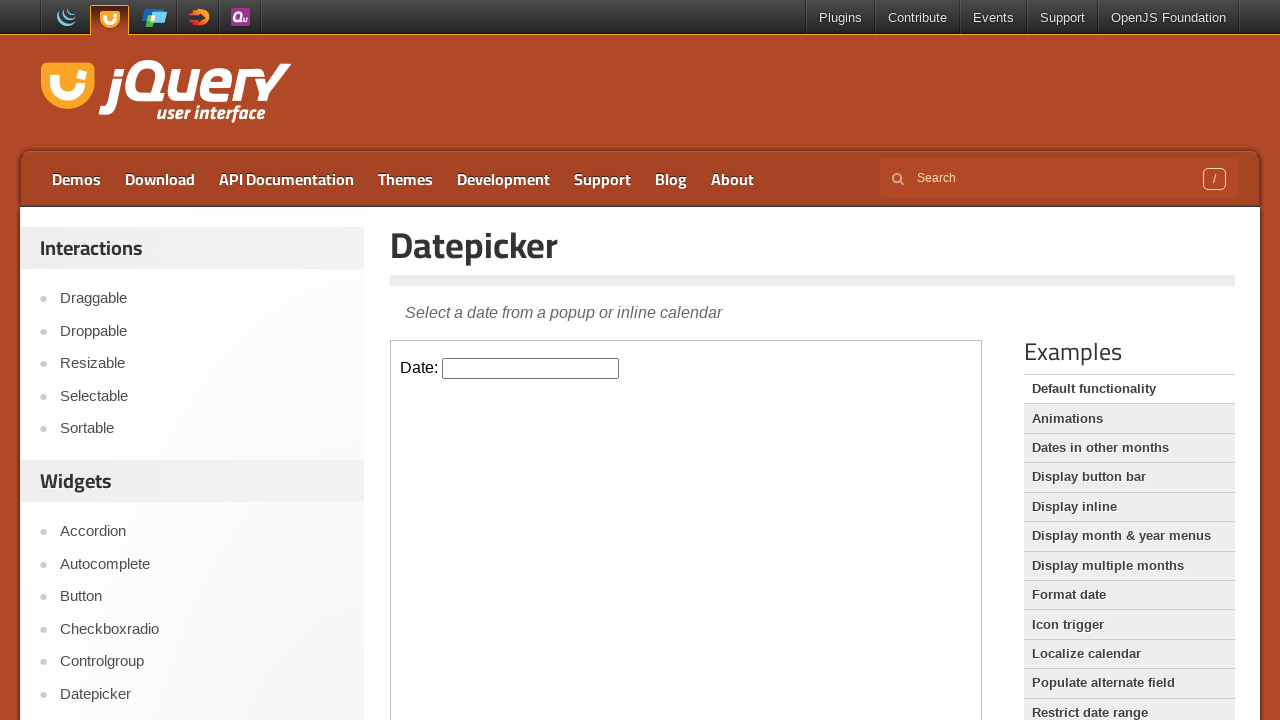

Located the demo iframe containing the datepicker
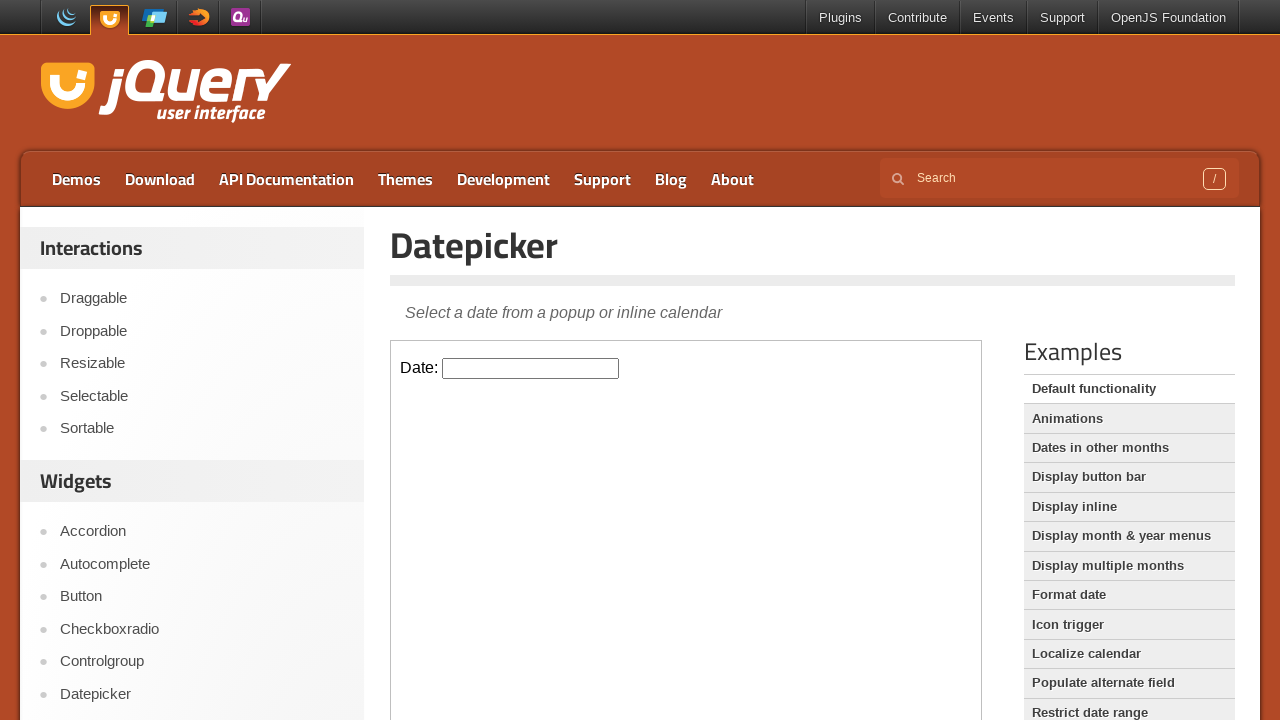

Clicked the datepicker input to open the calendar widget at (531, 368) on iframe.demo-frame >> internal:control=enter-frame >> #datepicker
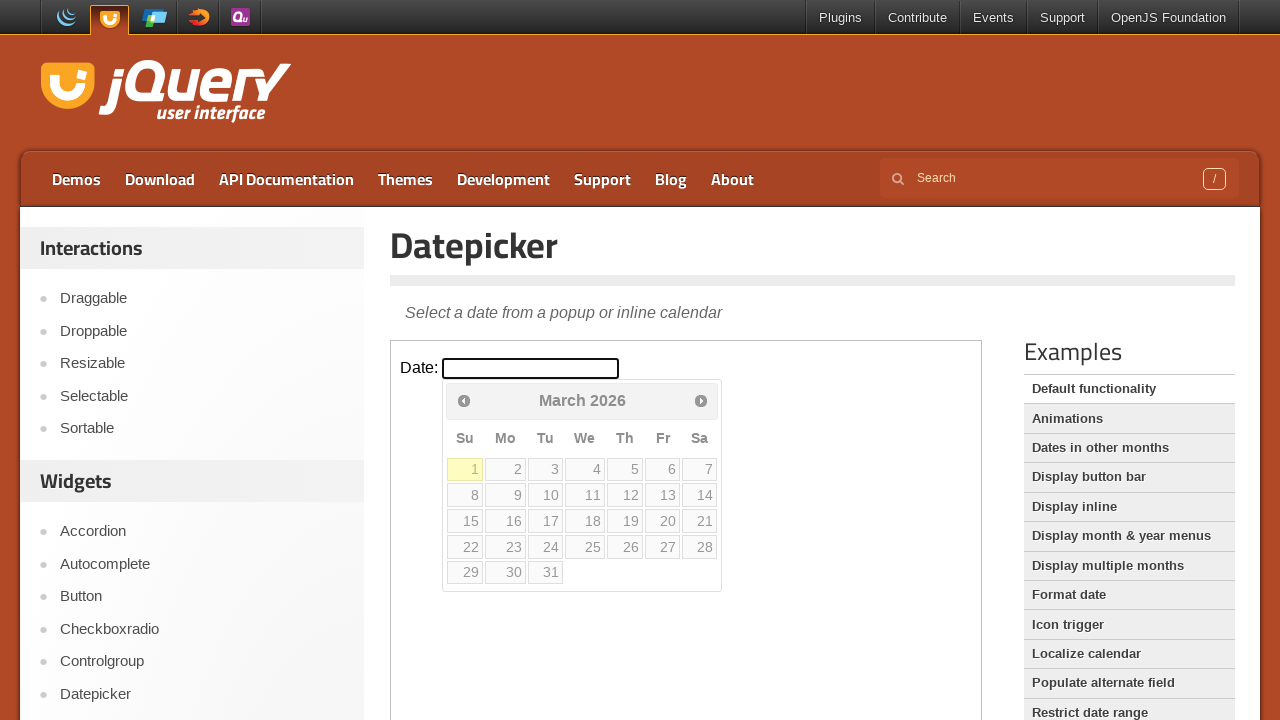

Clicked the next month navigation arrow to advance to the next month at (701, 400) on iframe.demo-frame >> internal:control=enter-frame >> xpath=//*[@id='ui-datepicke
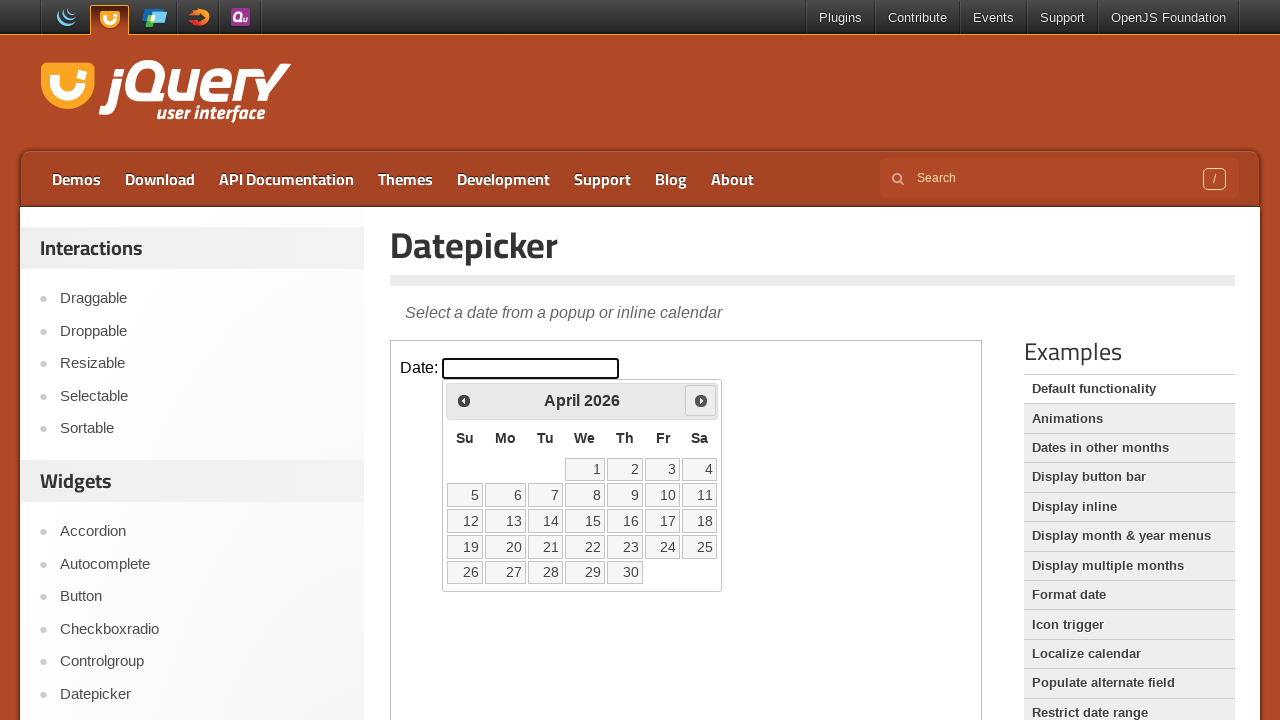

Selected a date from the calendar (3rd week, Saturday) at (700, 521) on iframe.demo-frame >> internal:control=enter-frame >> #ui-datepicker-div > table 
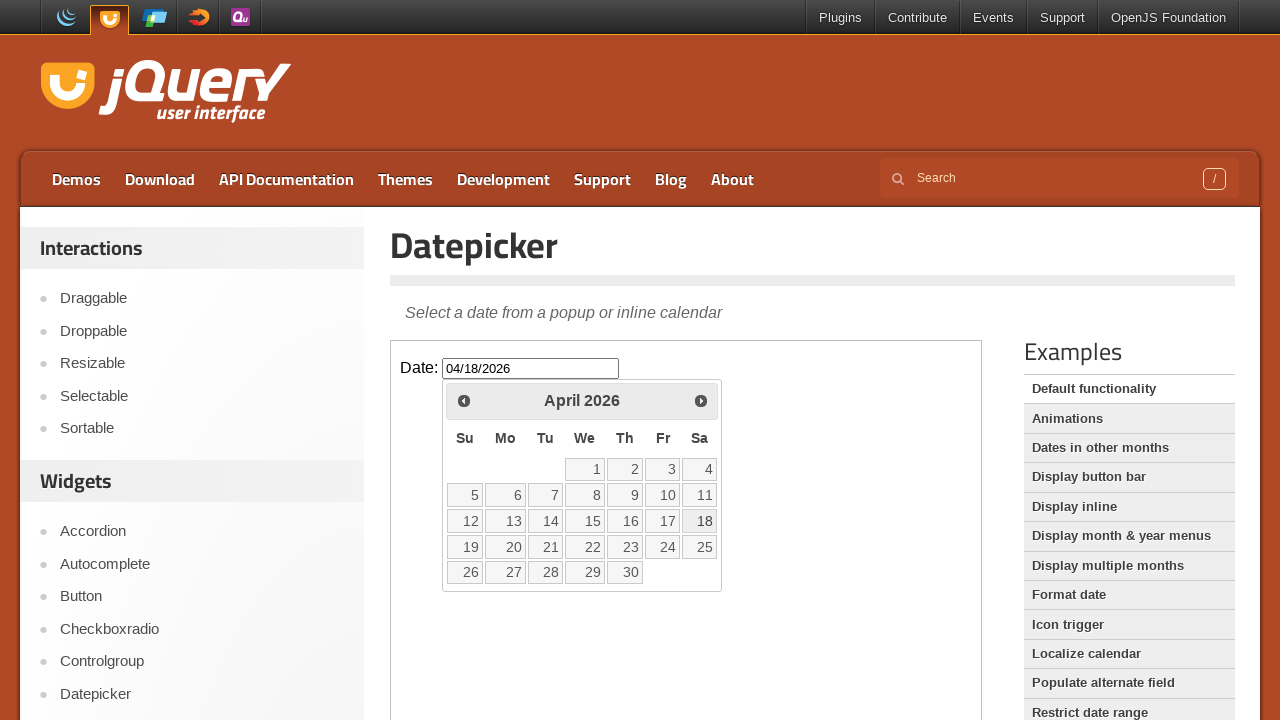

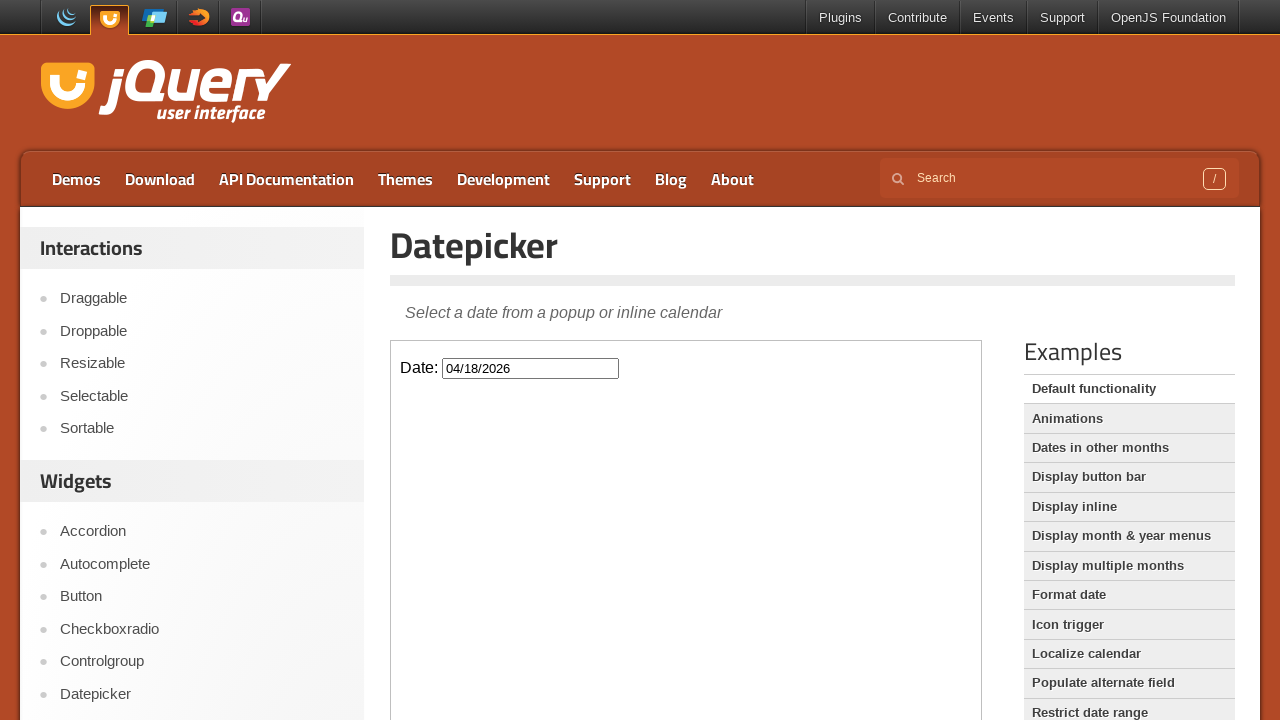